Tests tab handling by clicking "Open Tab" link, switching to new tab, verifying different title, then closing and returning to parent

Starting URL: https://rahulshettyacademy.com/AutomationPractice/

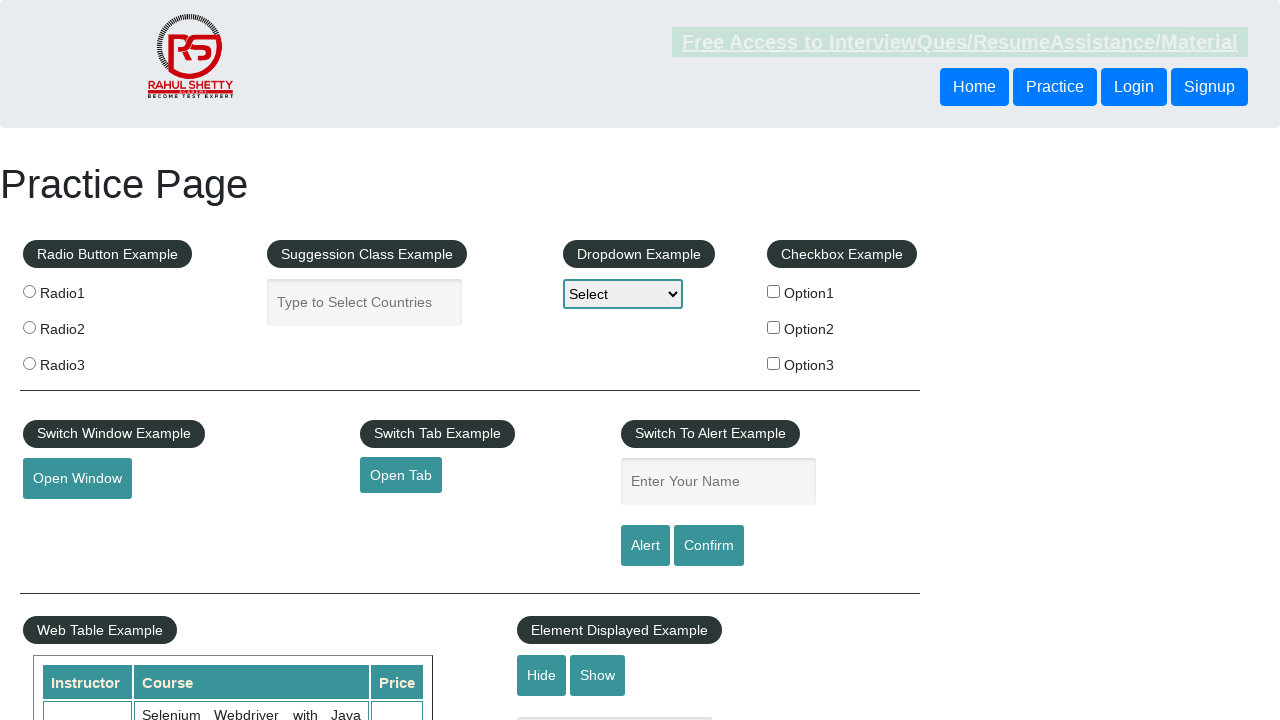

Retrieved parent page title
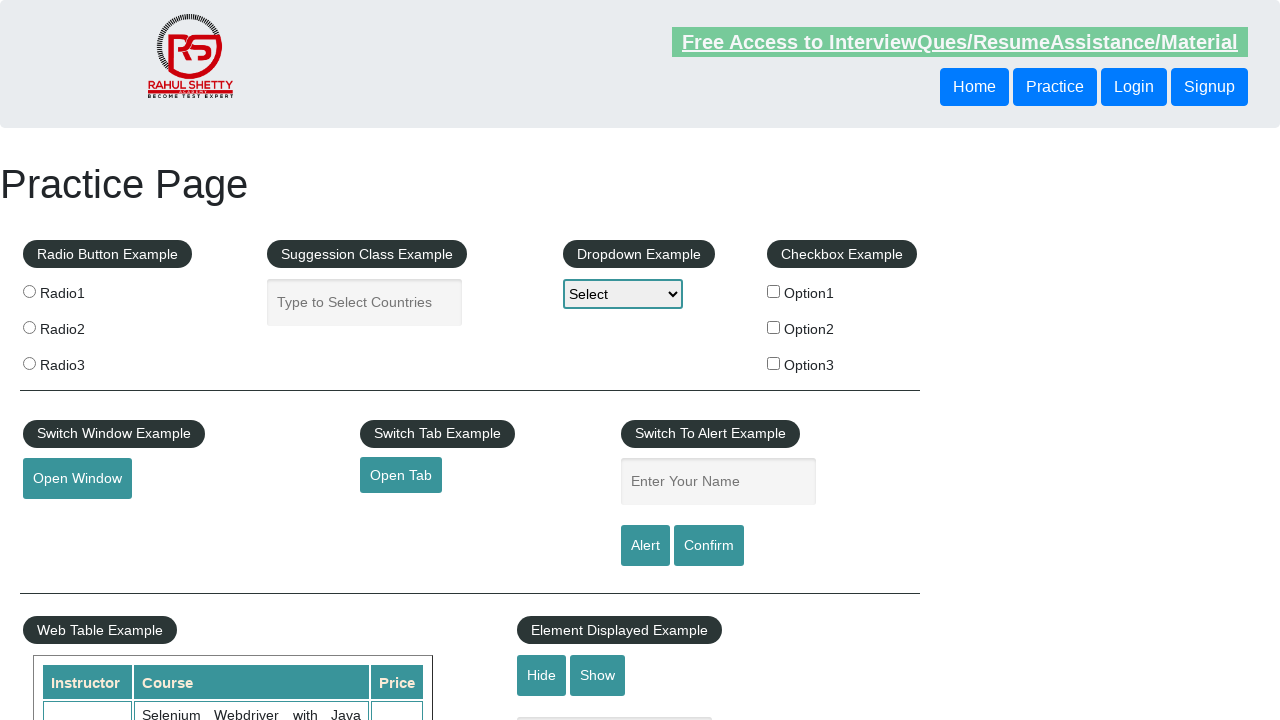

Clicked 'Open Tab' link to open new tab at (401, 475) on #opentab
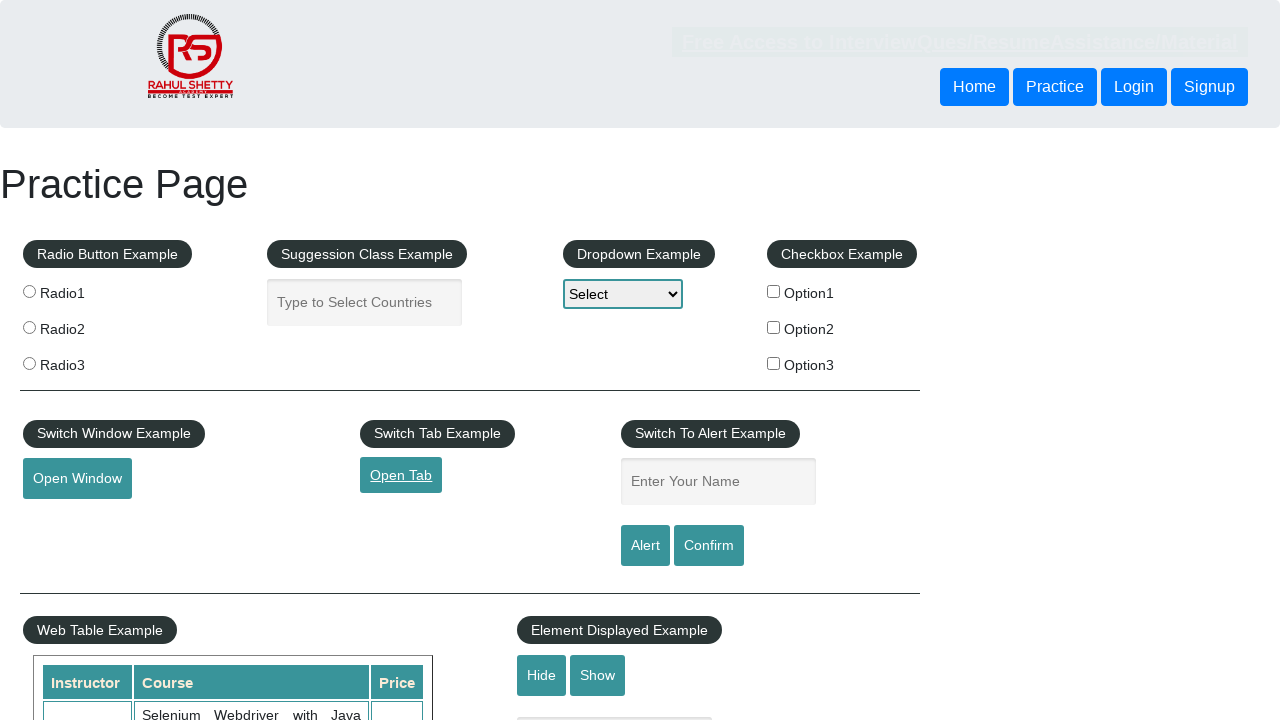

New tab opened and captured
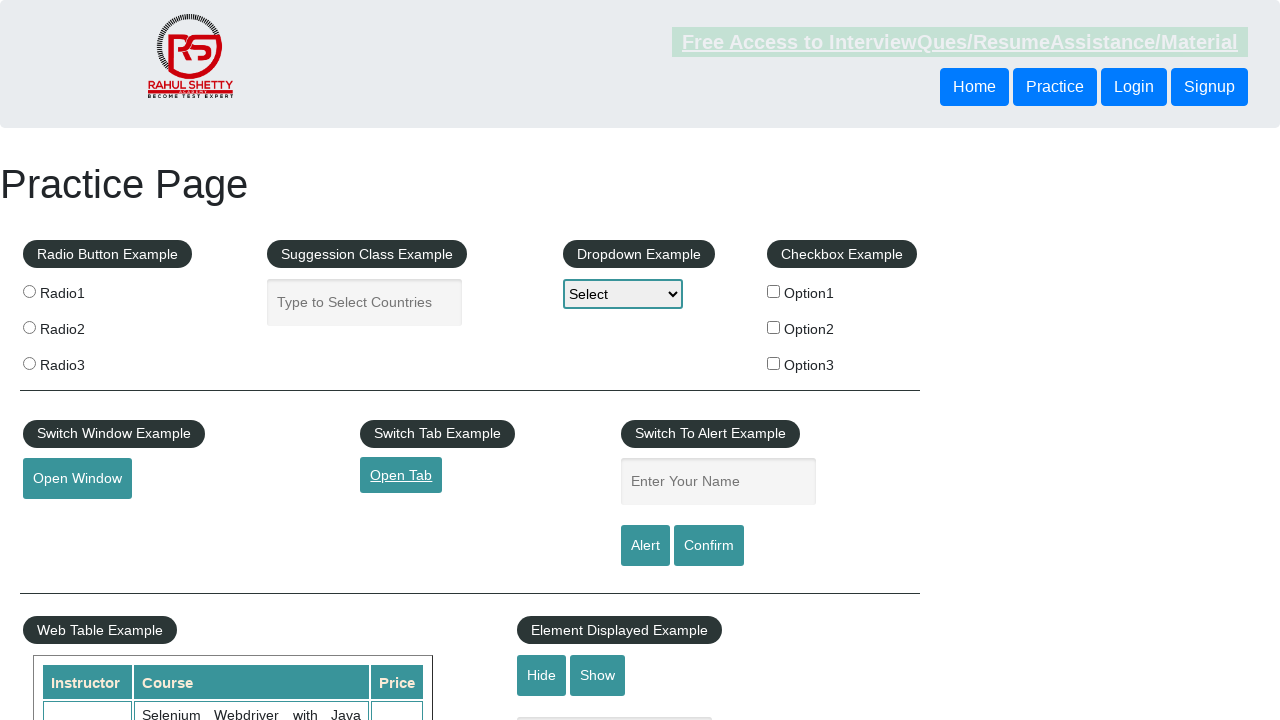

New tab page fully loaded
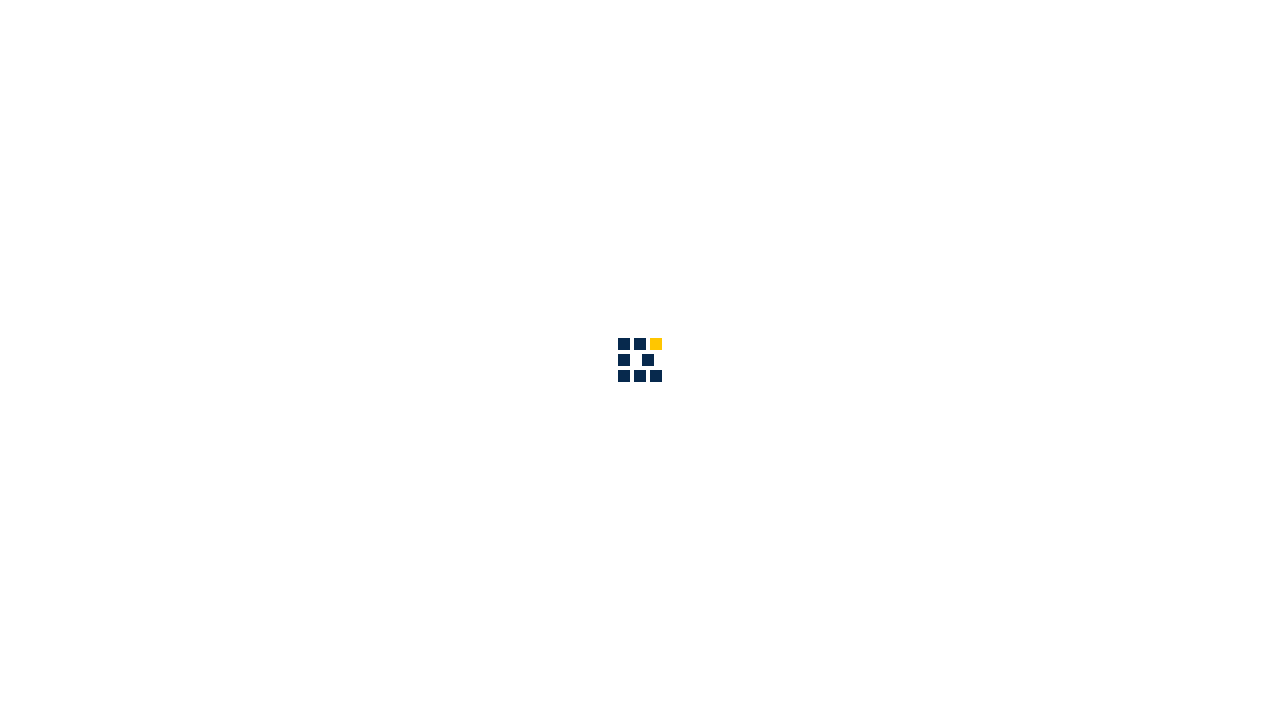

Verified new tab has different title than parent page
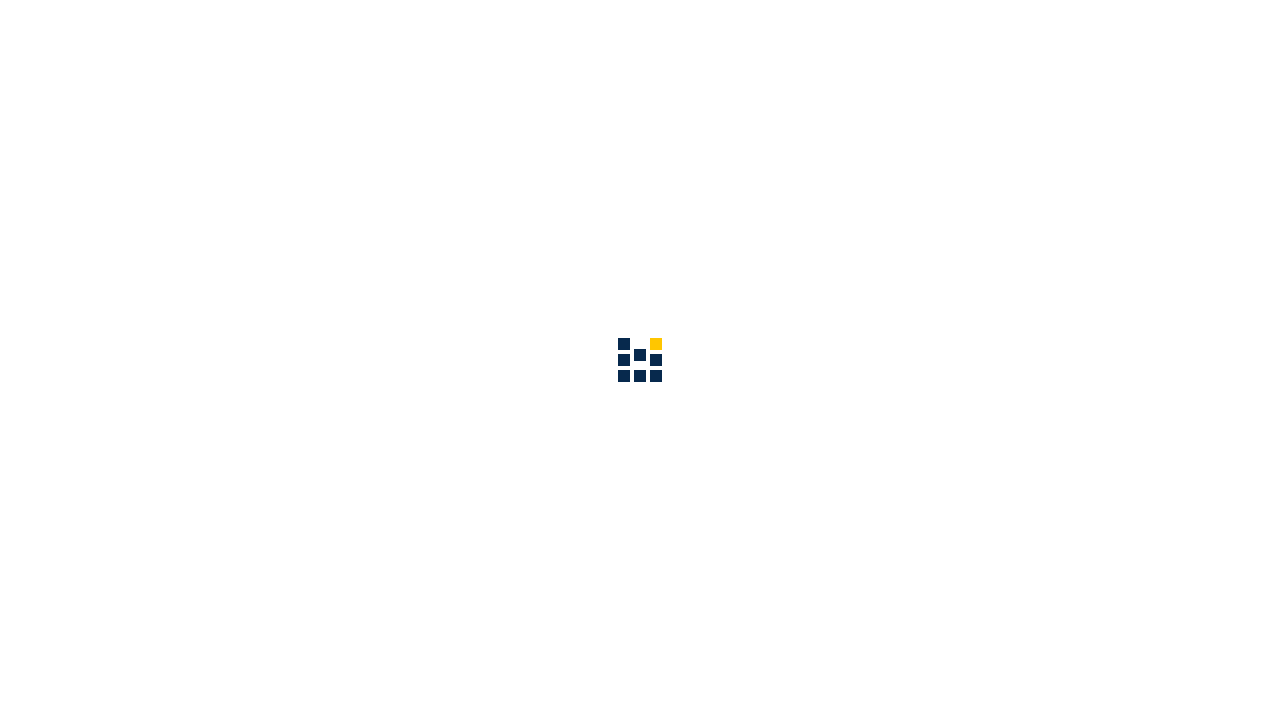

Closed new tab
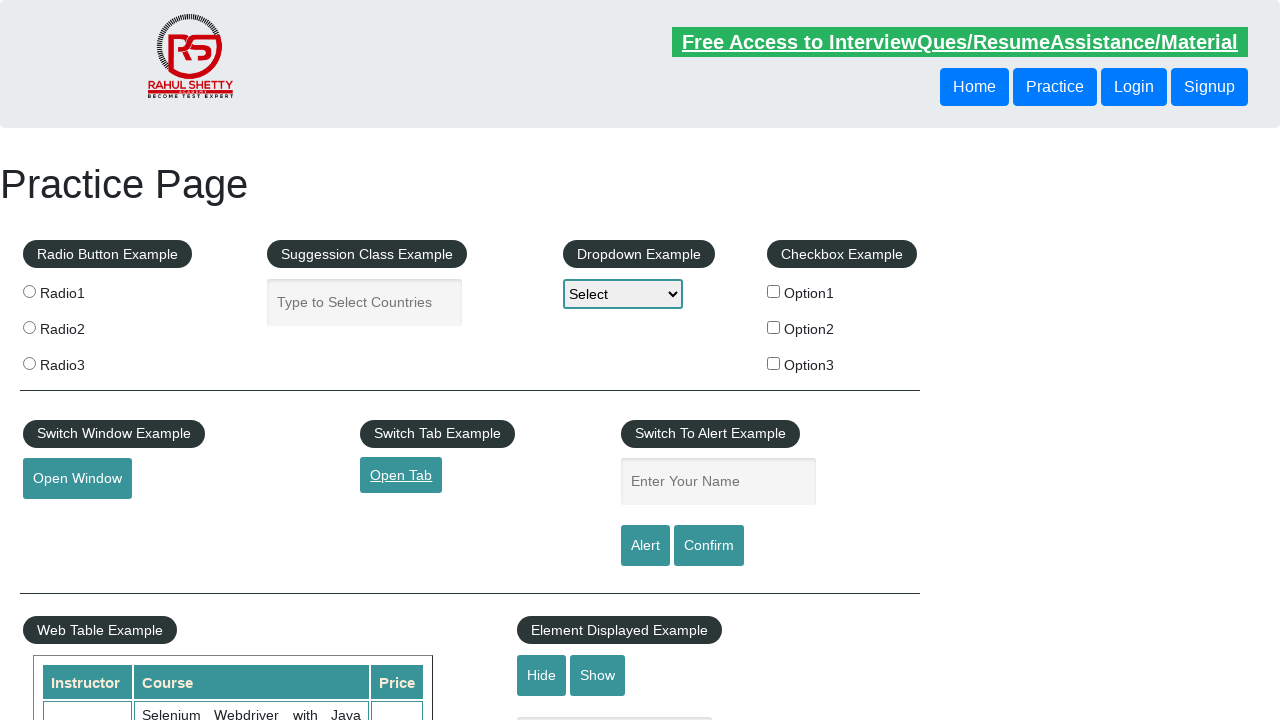

Verified parent page still has original title after closing new tab
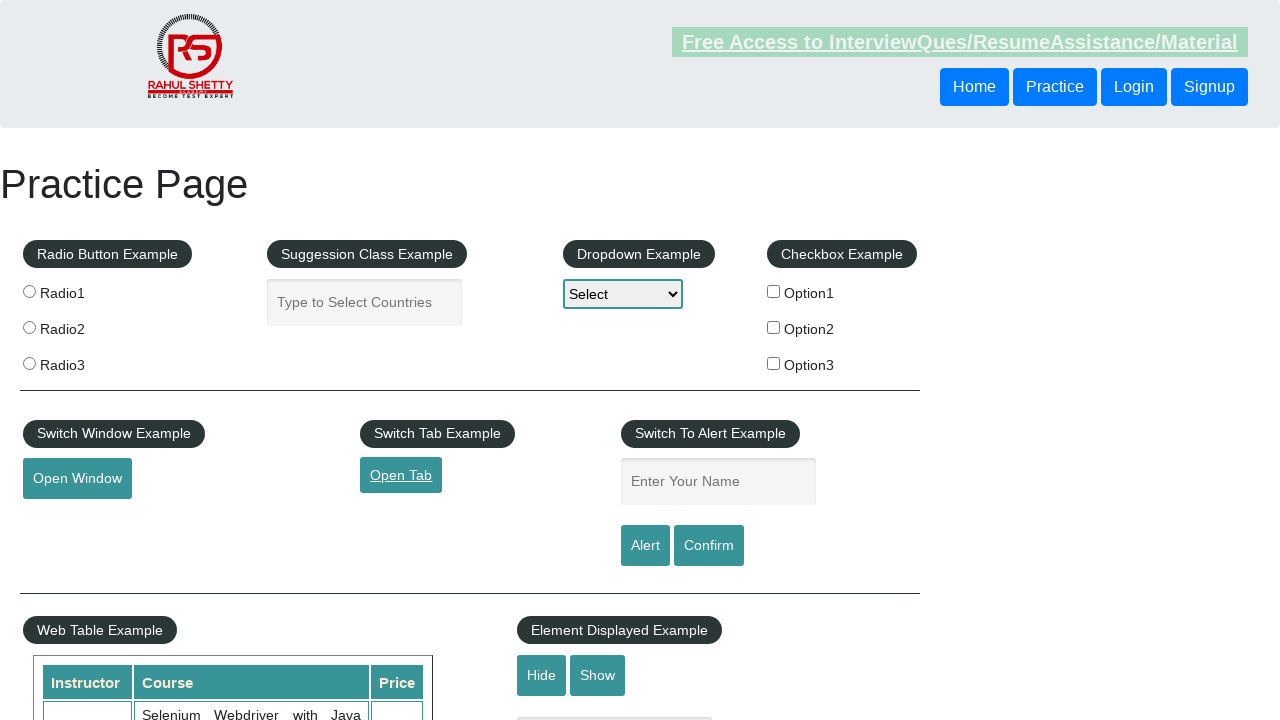

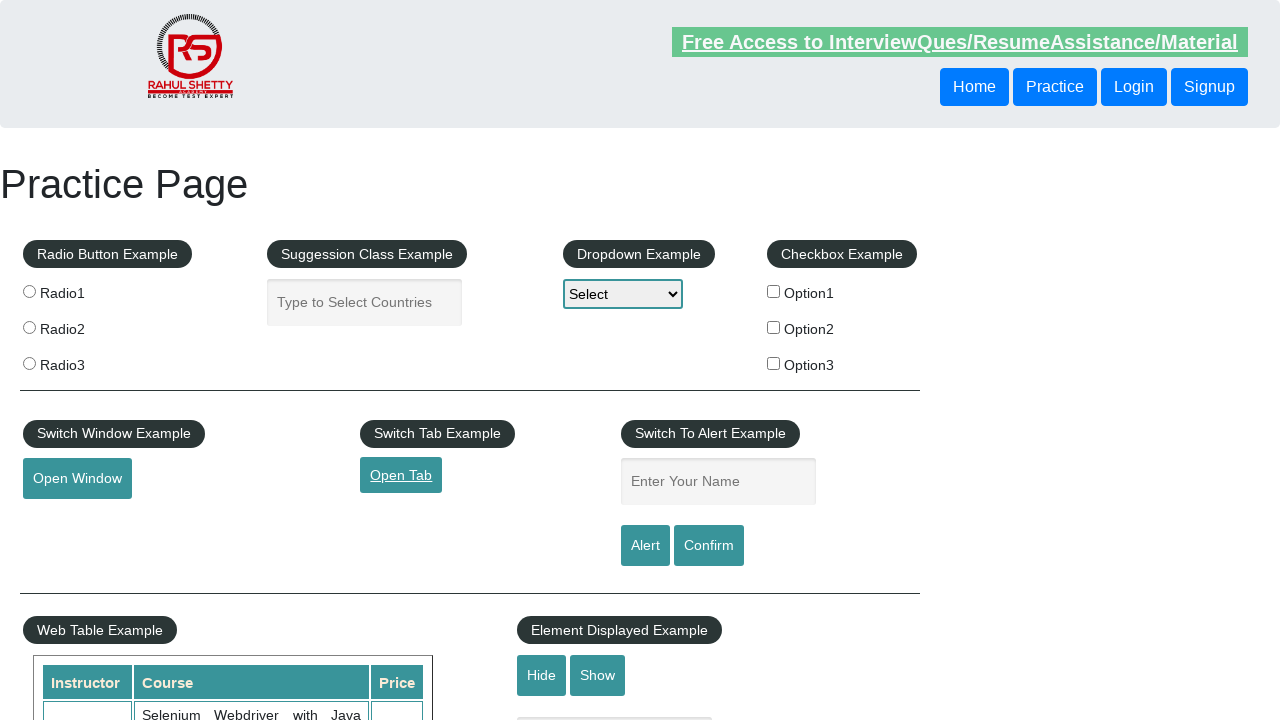